Tests drag and drop functionality by dragging an element to a target drop zone using the dragAndDrop action

Starting URL: https://jqueryui.com/droppable/

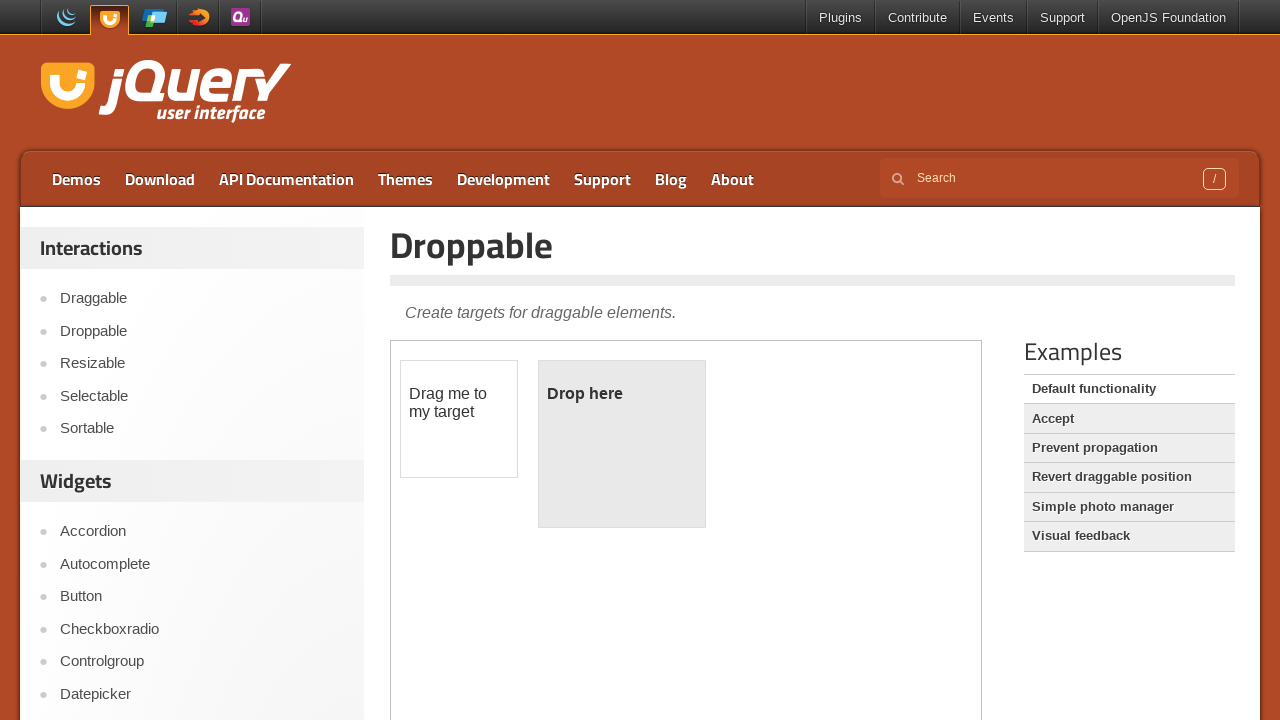

Located the iframe containing draggable elements
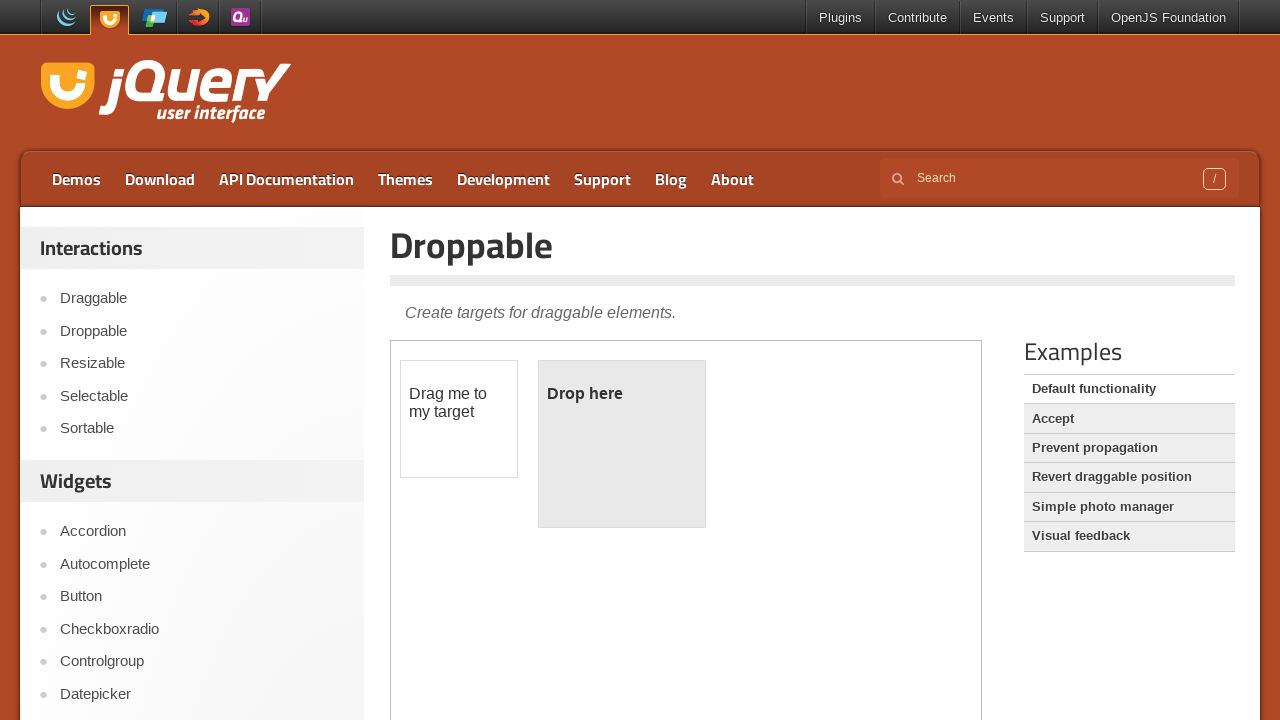

Located the draggable source element
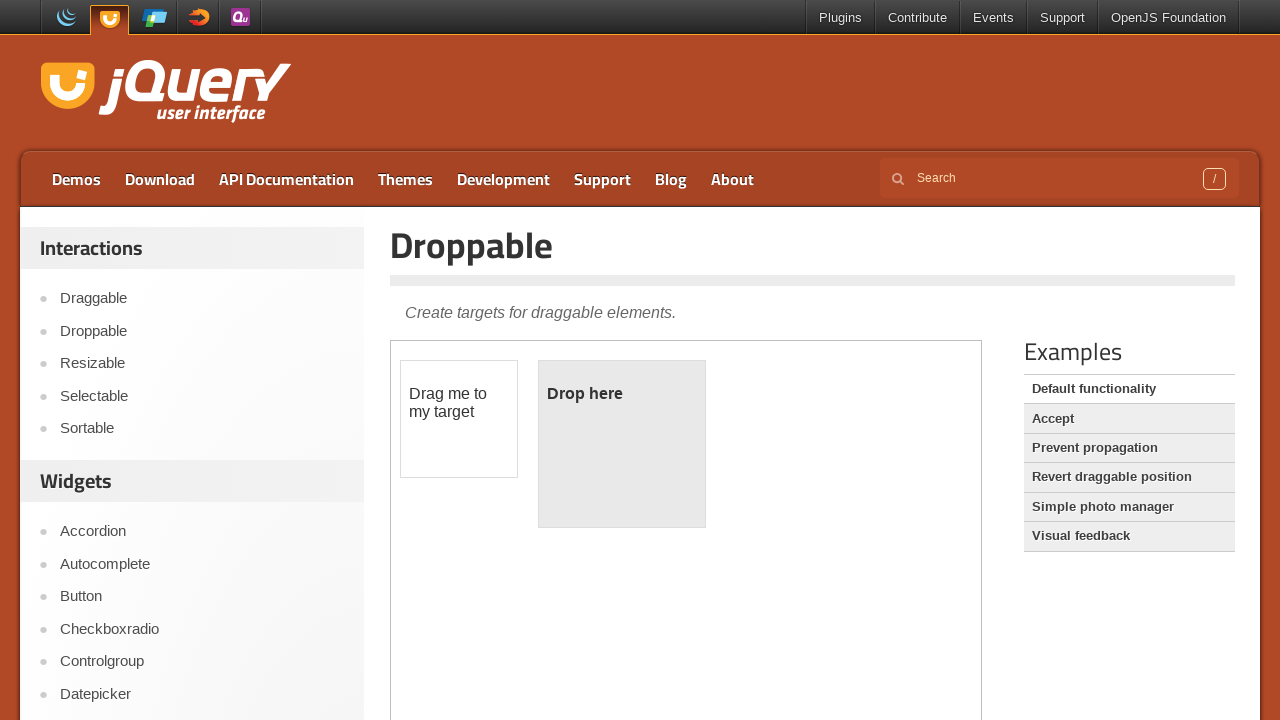

Located the drop target element
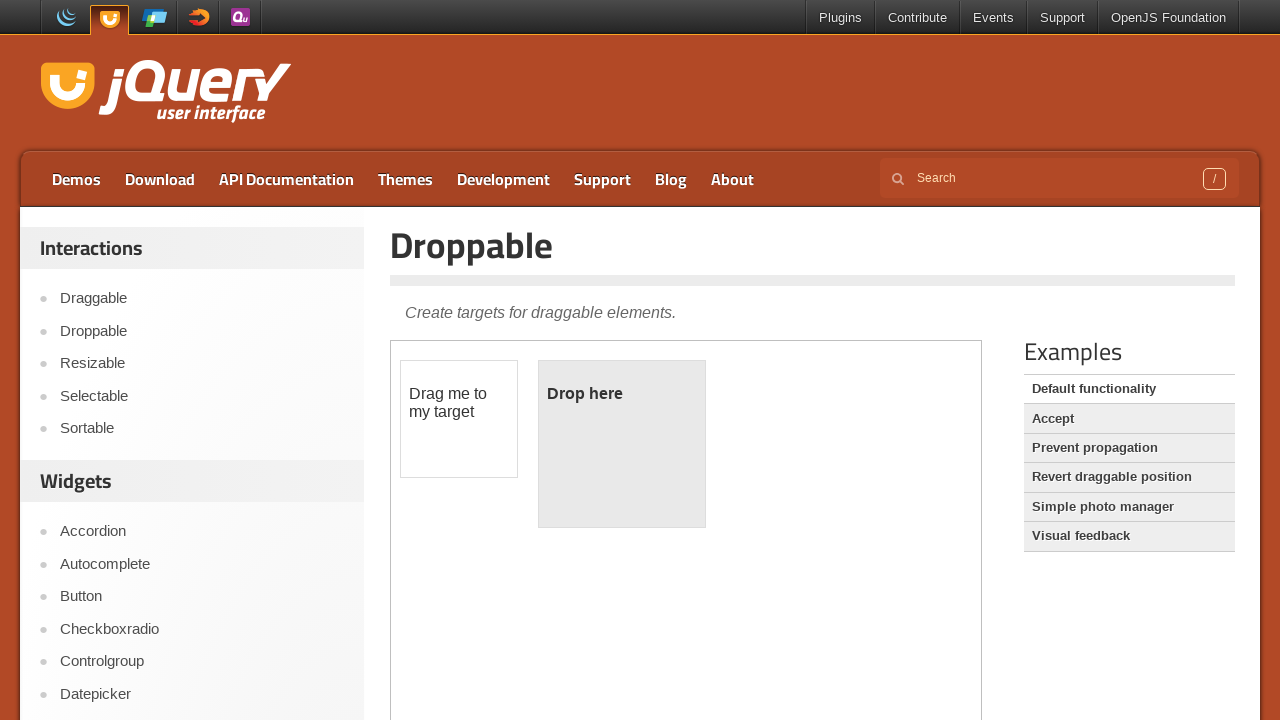

Performed drag and drop action from source to target at (622, 444)
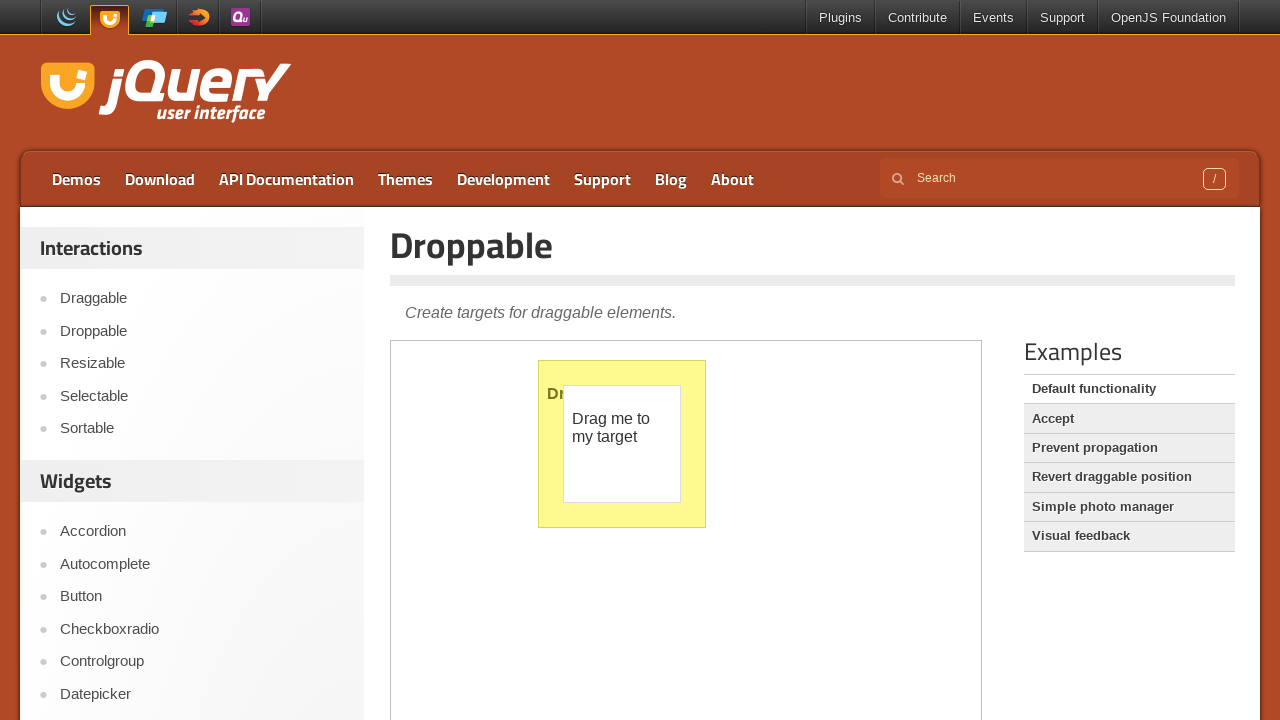

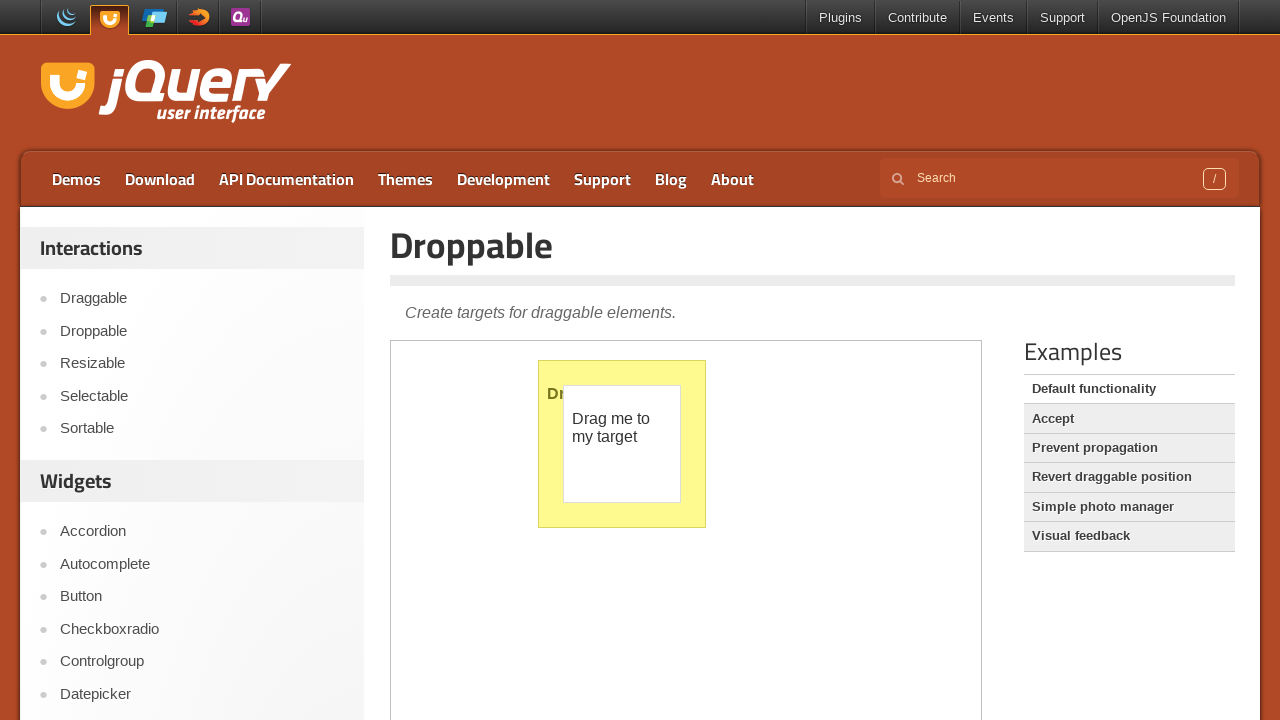